Tests the Buttons functionality on DemoQA by navigating to the Buttons section and clicking the "Click Me" button, then verifying the dynamic message appears

Starting URL: https://demoqa.com/elements

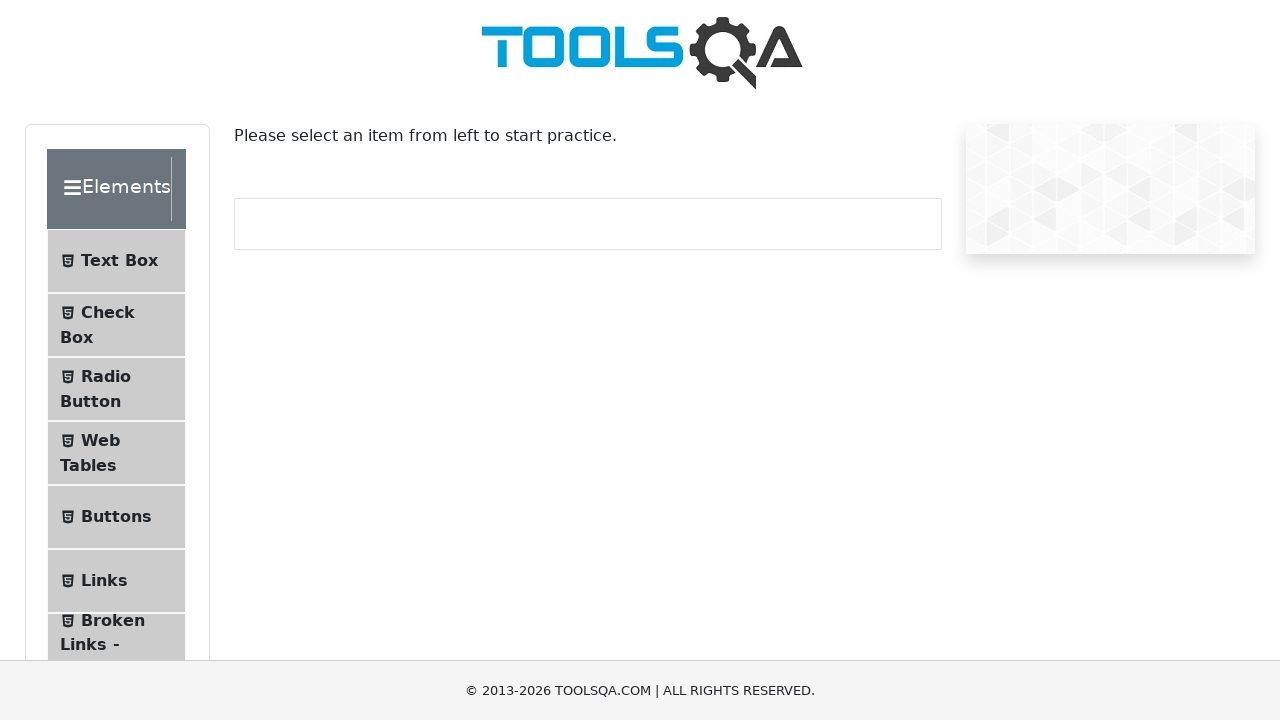

Clicked on 'Buttons' link in the elements menu at (116, 517) on xpath=//span[text()='Buttons']
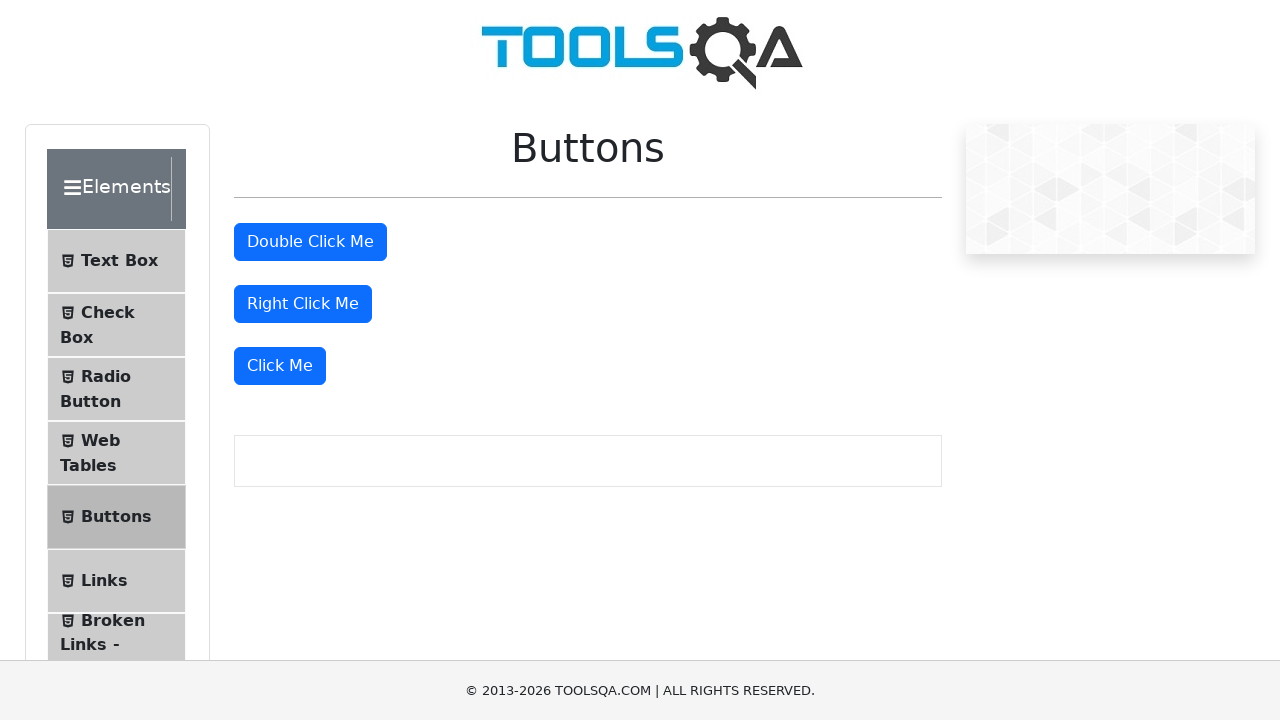

Clicked on the 'Click Me' button at (280, 366) on xpath=//button[text()='Click Me']
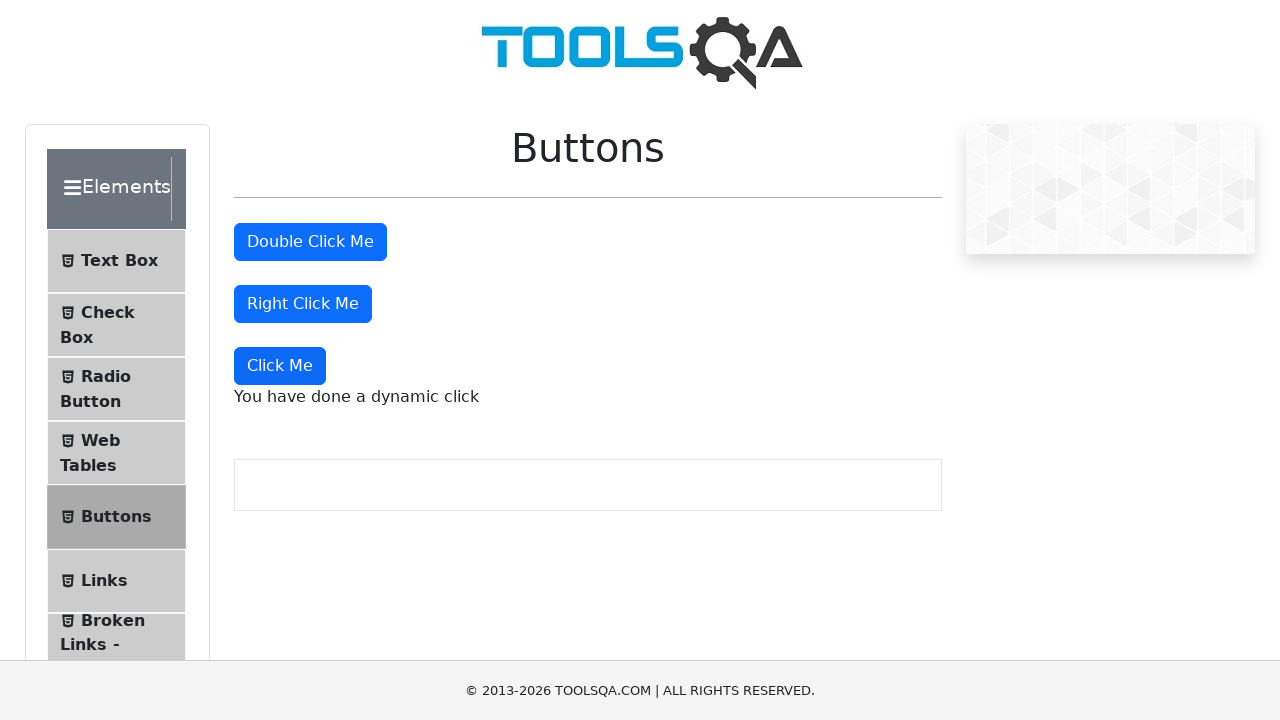

Waited for dynamic click message to appear and verified it loaded
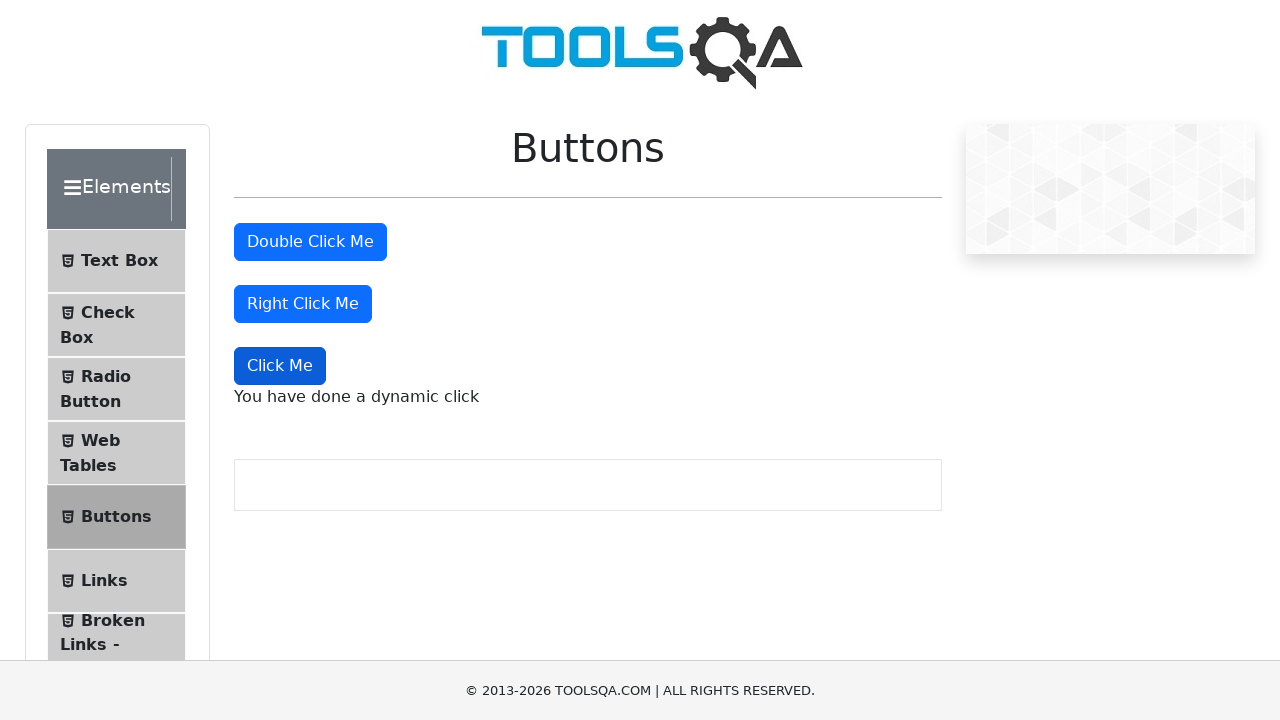

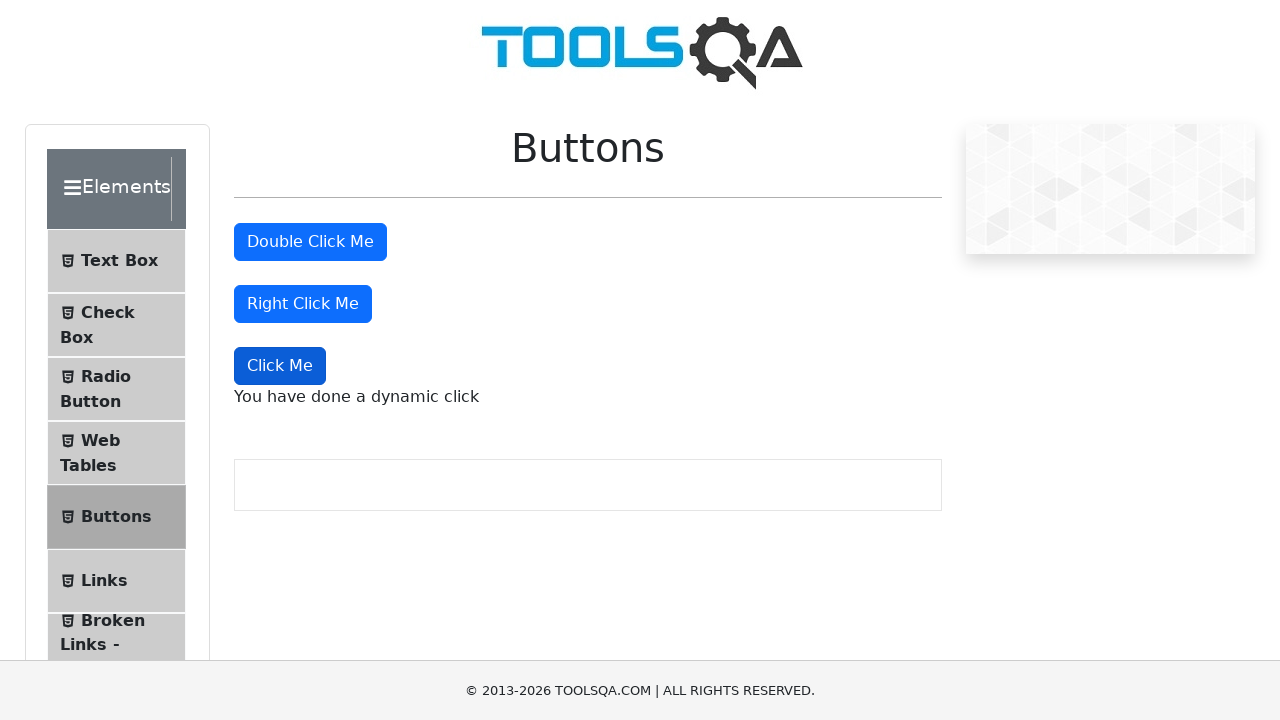